Tests a user registration form by filling in personal details including name, email, phone, gender, hobbies, skills, country, date of birth, and password fields.

Starting URL: https://demo.automationtesting.in/Register.html

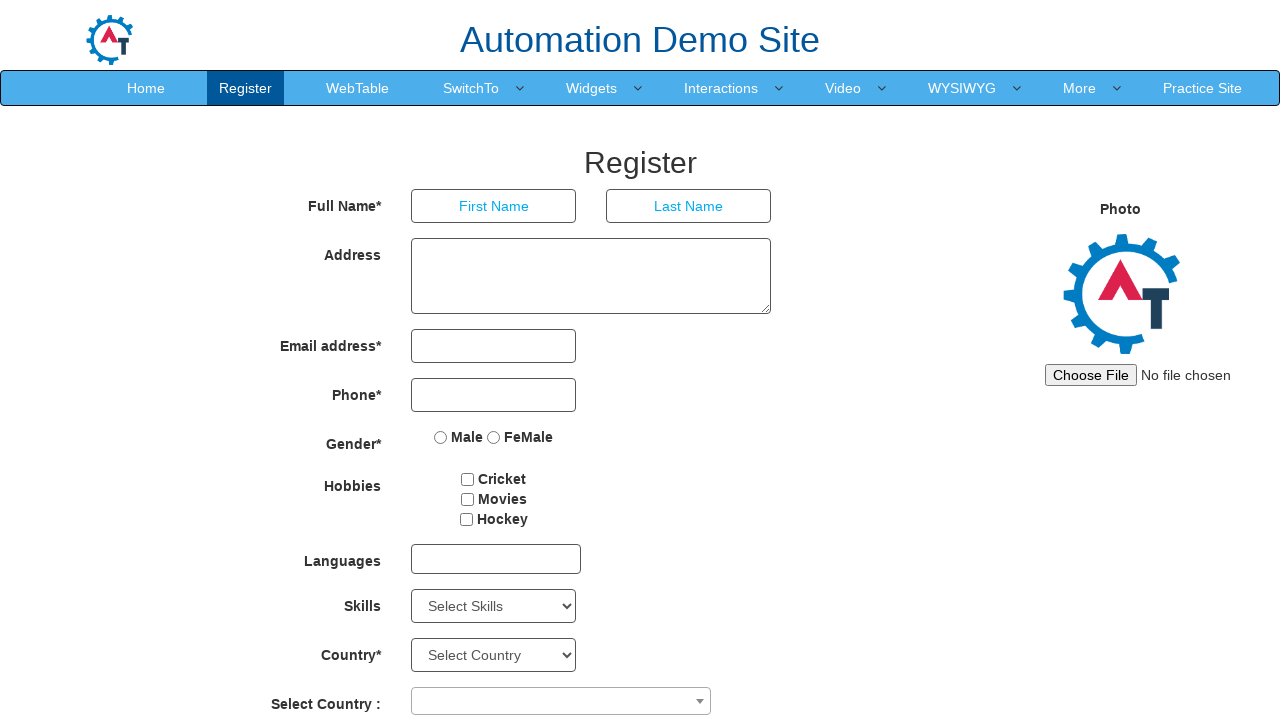

Filled first name field with 'Marcus' on //html[1]/body[1]/section[1]/div[1]/div[1]/div[2]/form[1]/div[1]/div[1]/input[1]
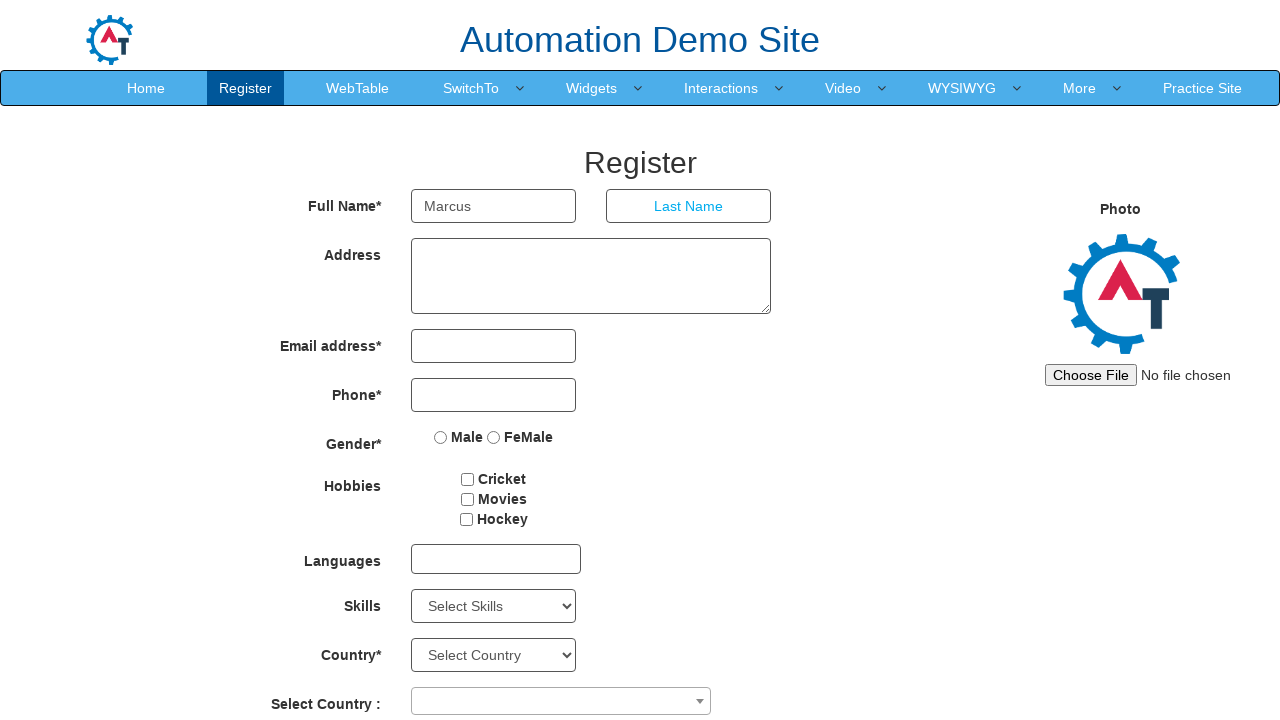

Filled last name field with 'Thompson' on //html[1]/body[1]/section[1]/div[1]/div[1]/div[2]/form[1]/div[1]/div[2]/input[1]
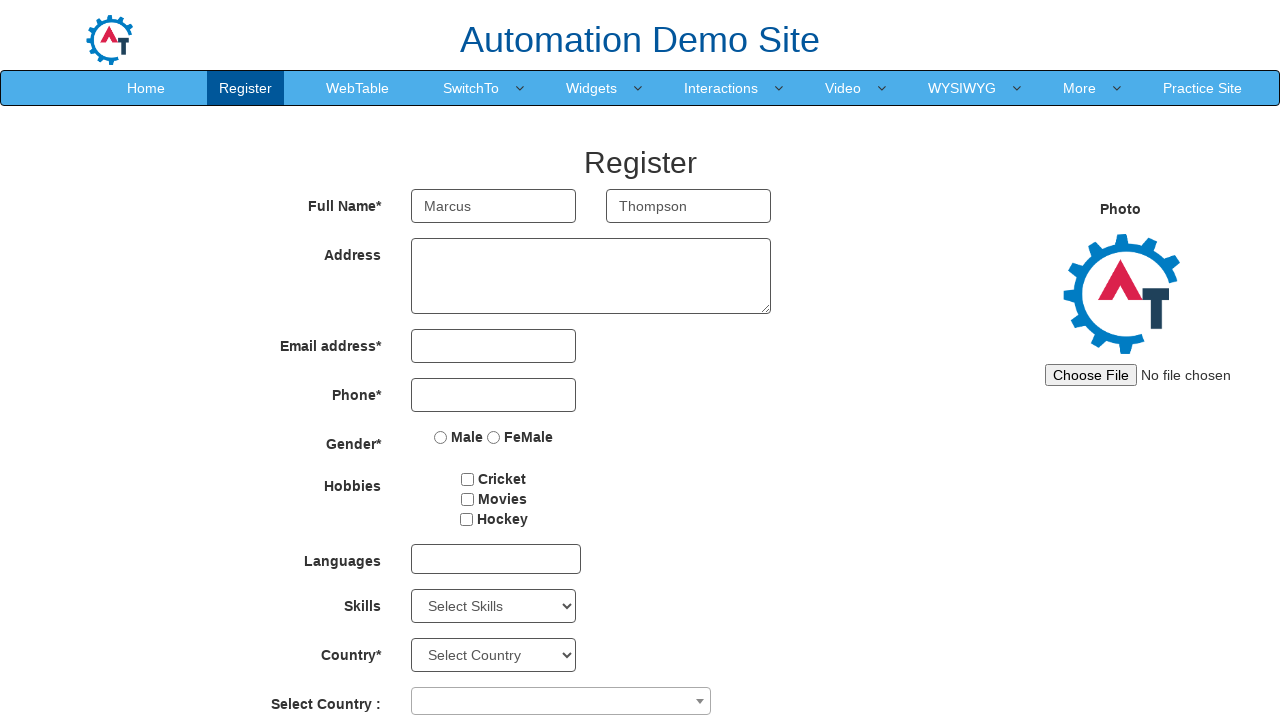

Filled email address field with 'marcus.thompson@example.com' on //*[@id='eid']/input
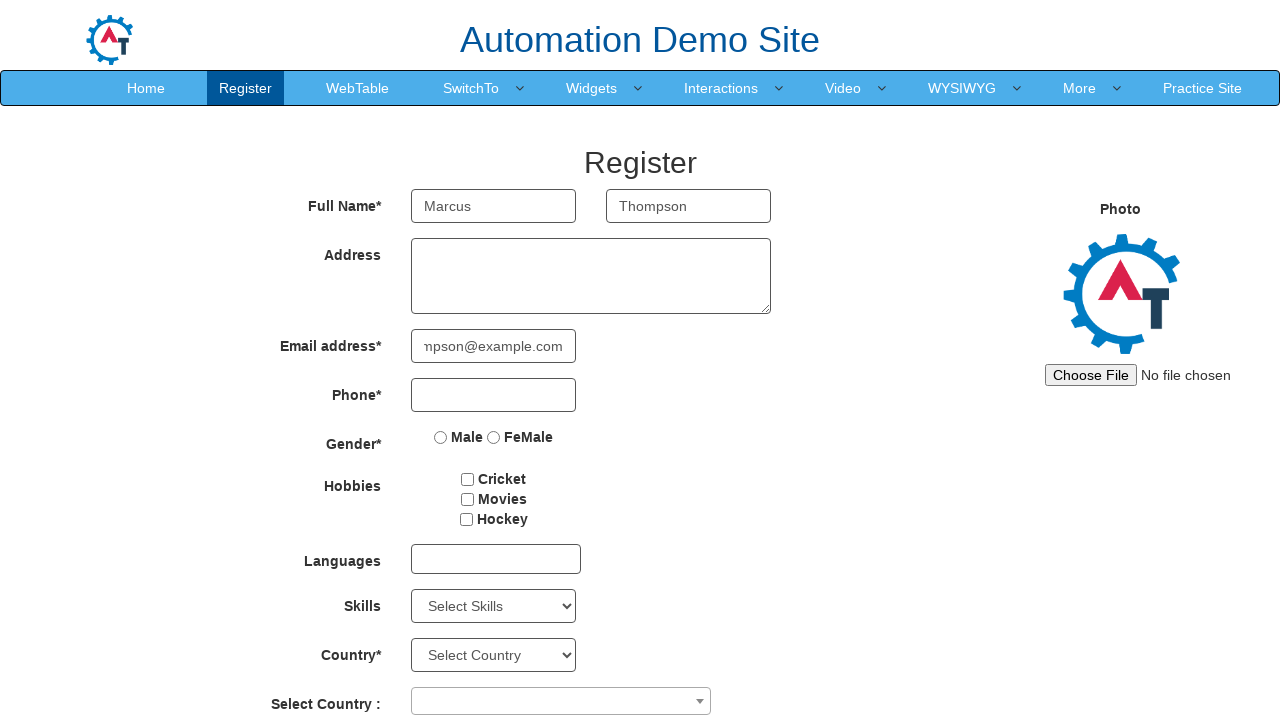

Filled phone number field with '5551234567' on //html[1]/body[1]/section[1]/div[1]/div[1]/div[2]/form[1]/div[4]/div[1]/input[1]
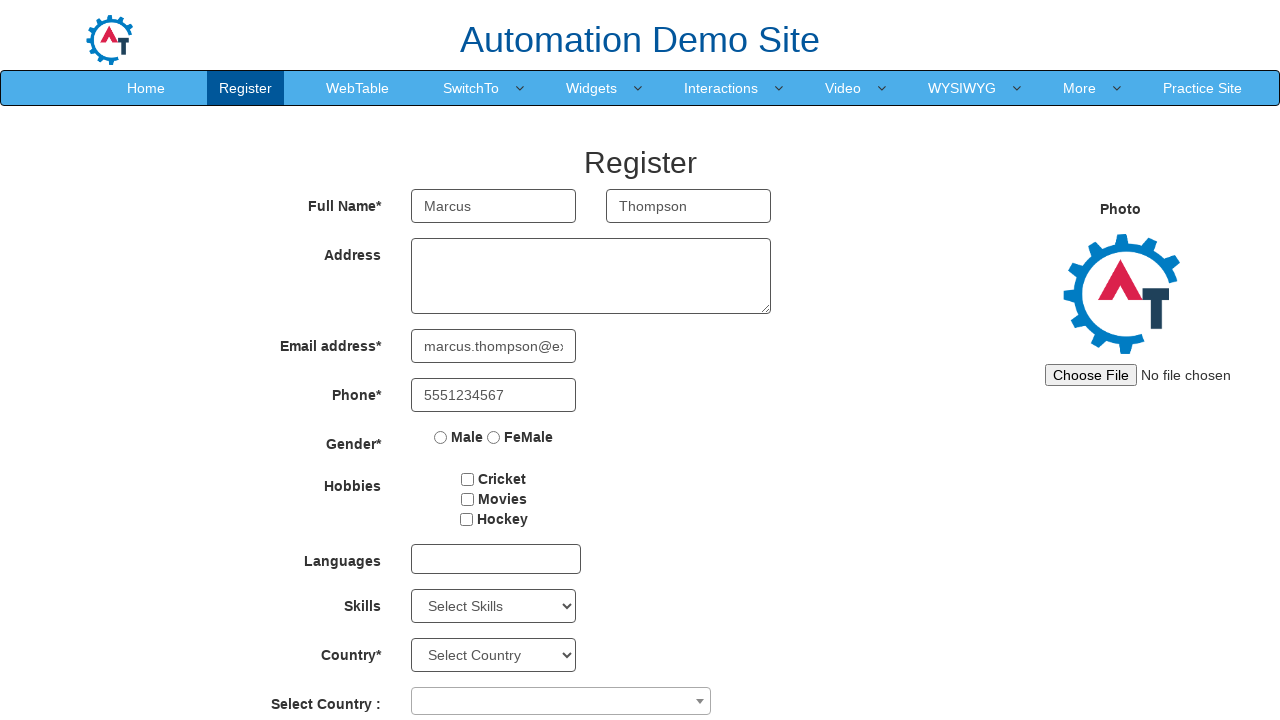

Selected gender radio button at (441, 437) on input[name='radiooptions']
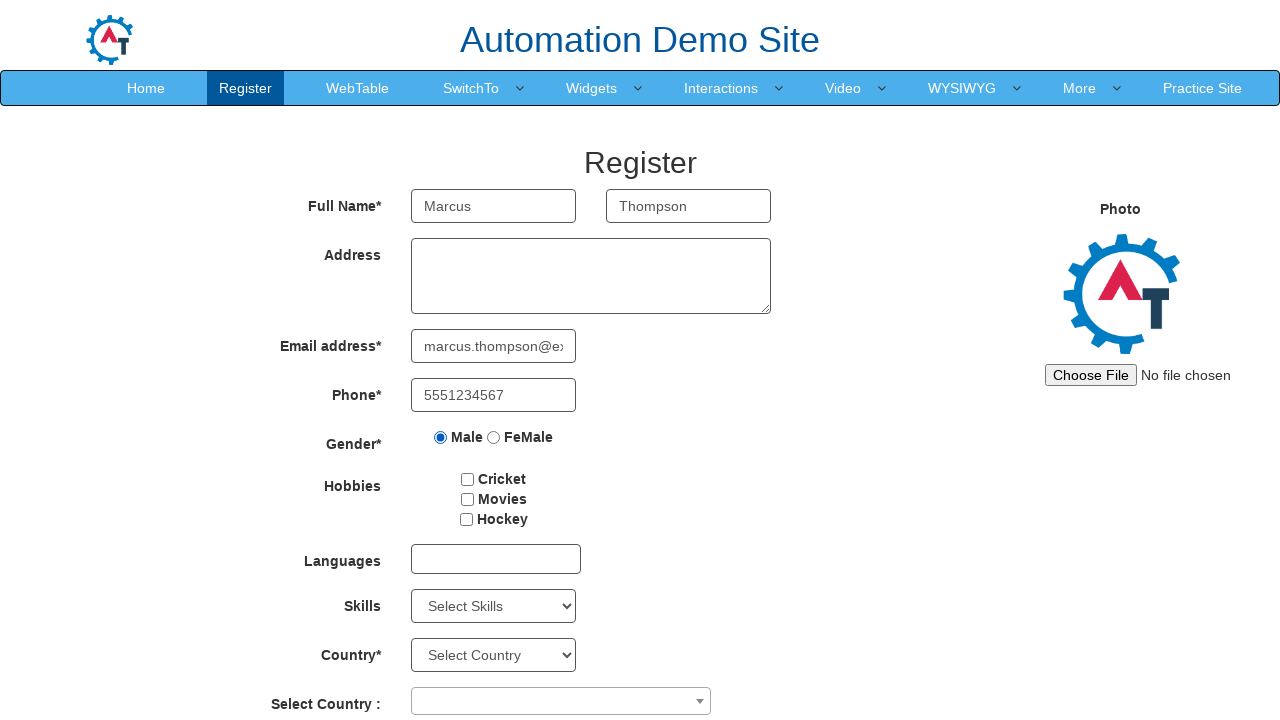

Selected hobby checkbox at (467, 499) on #checkbox2
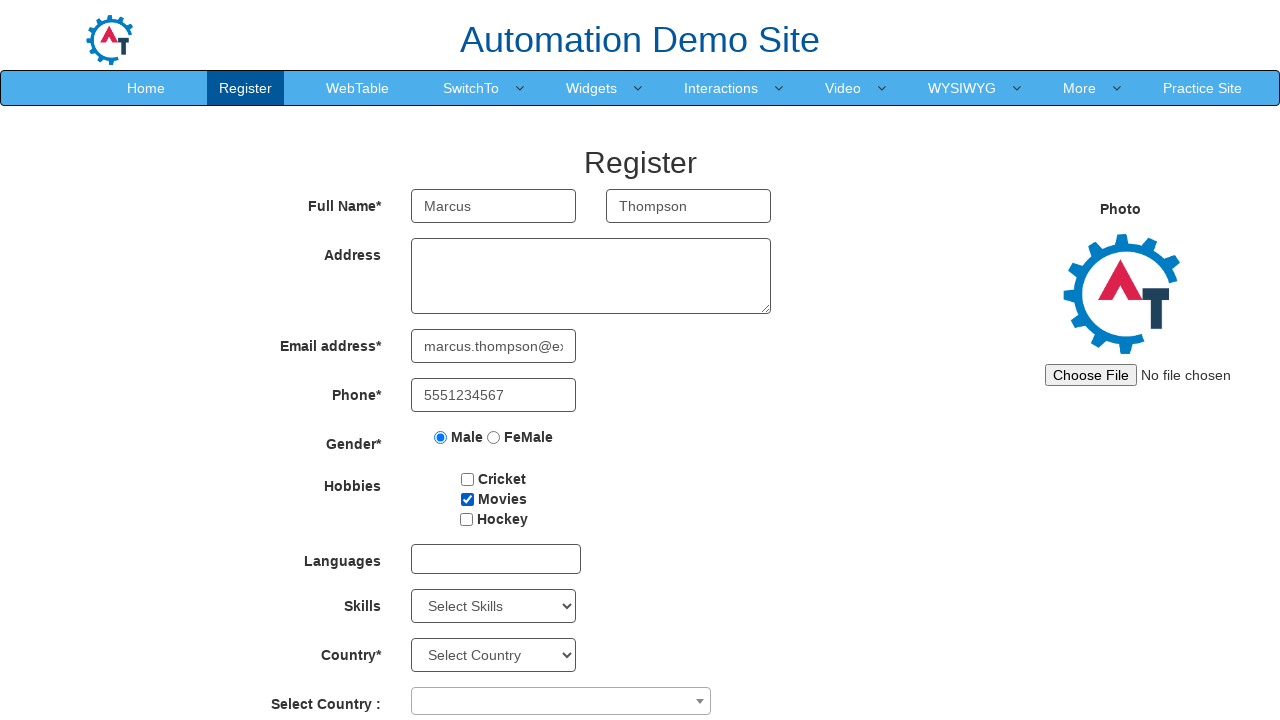

Clicked languages multi-select dropdown at (496, 559) on #msdd
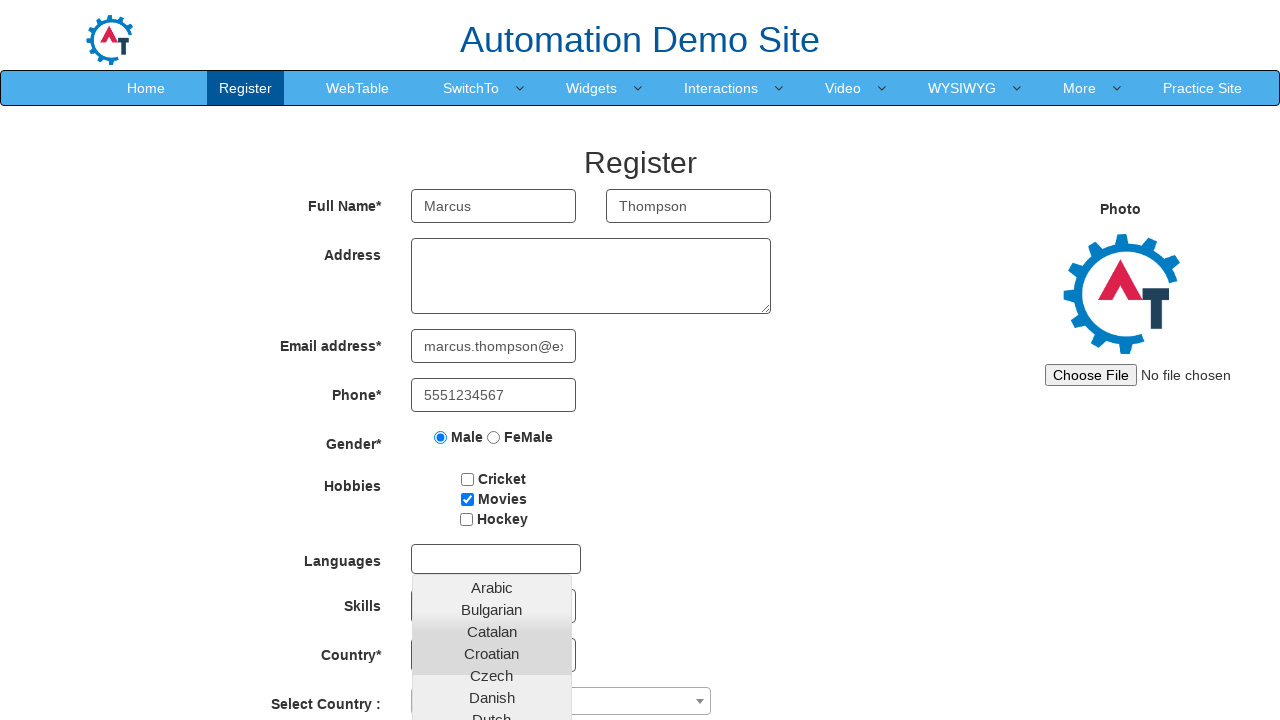

Selected 'Android' from skills dropdown on #Skills
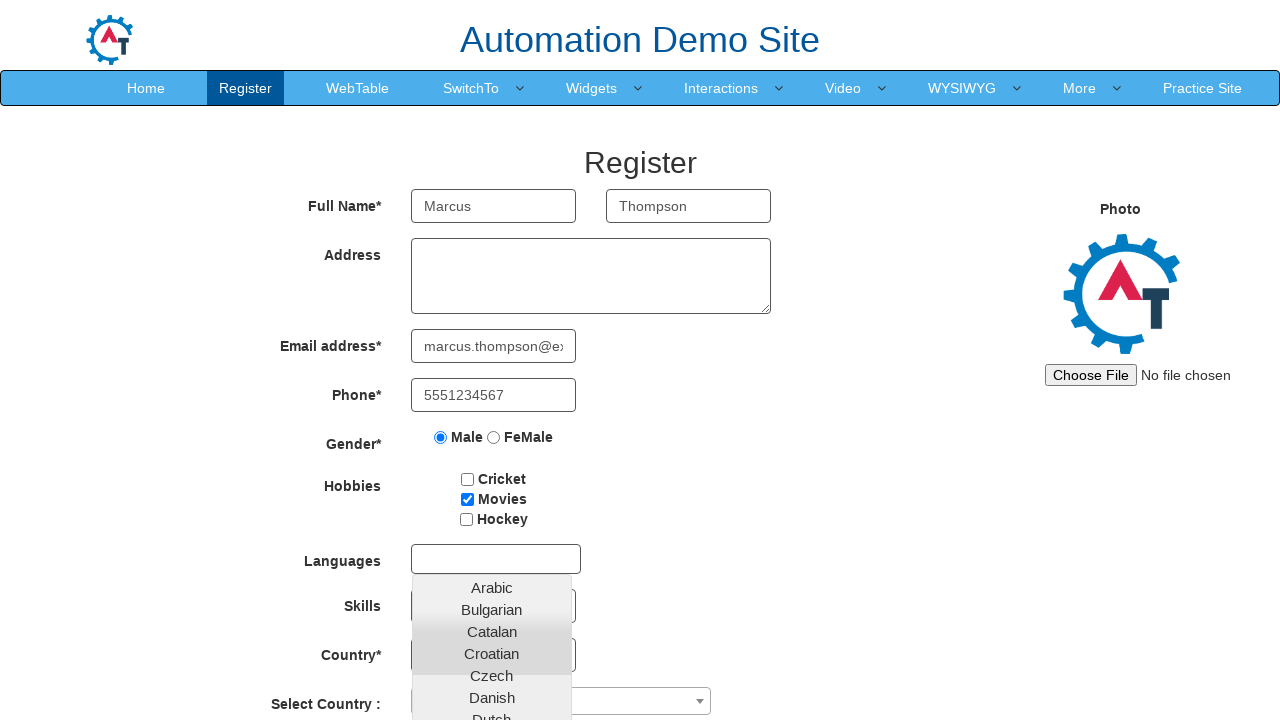

Selected country from dropdown on #countries
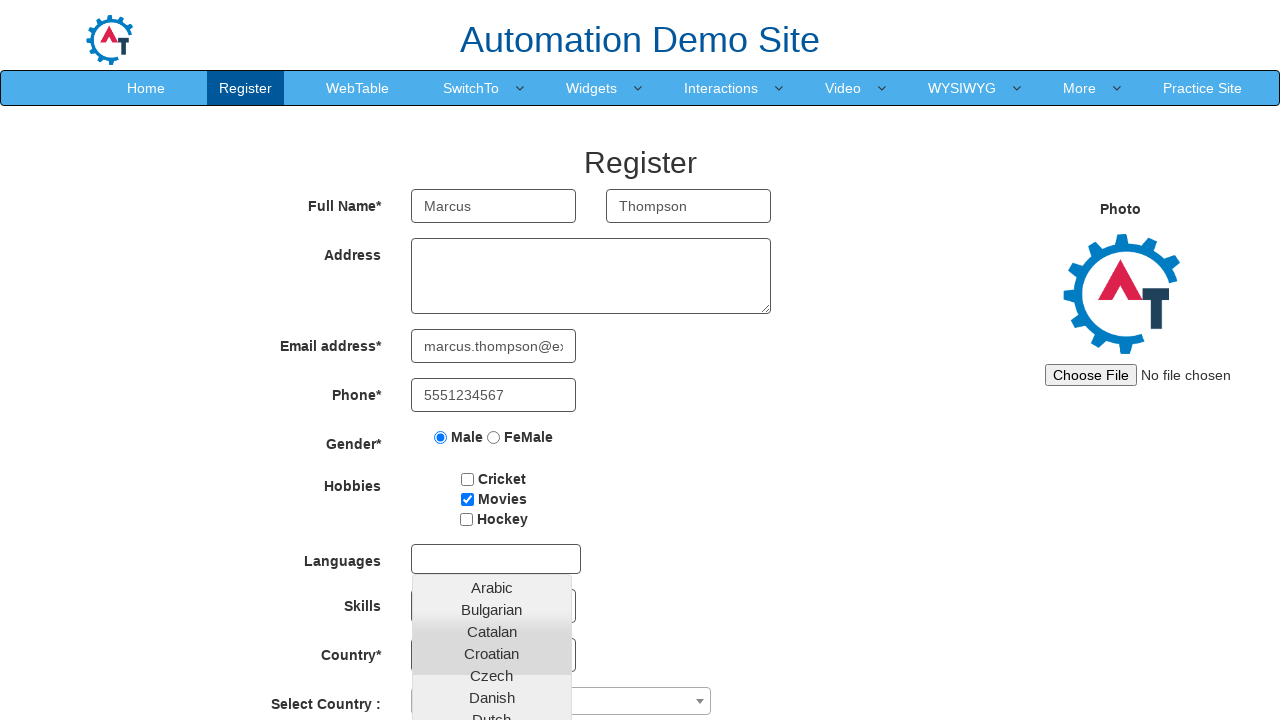

Selected birth year '1992' on #yearbox
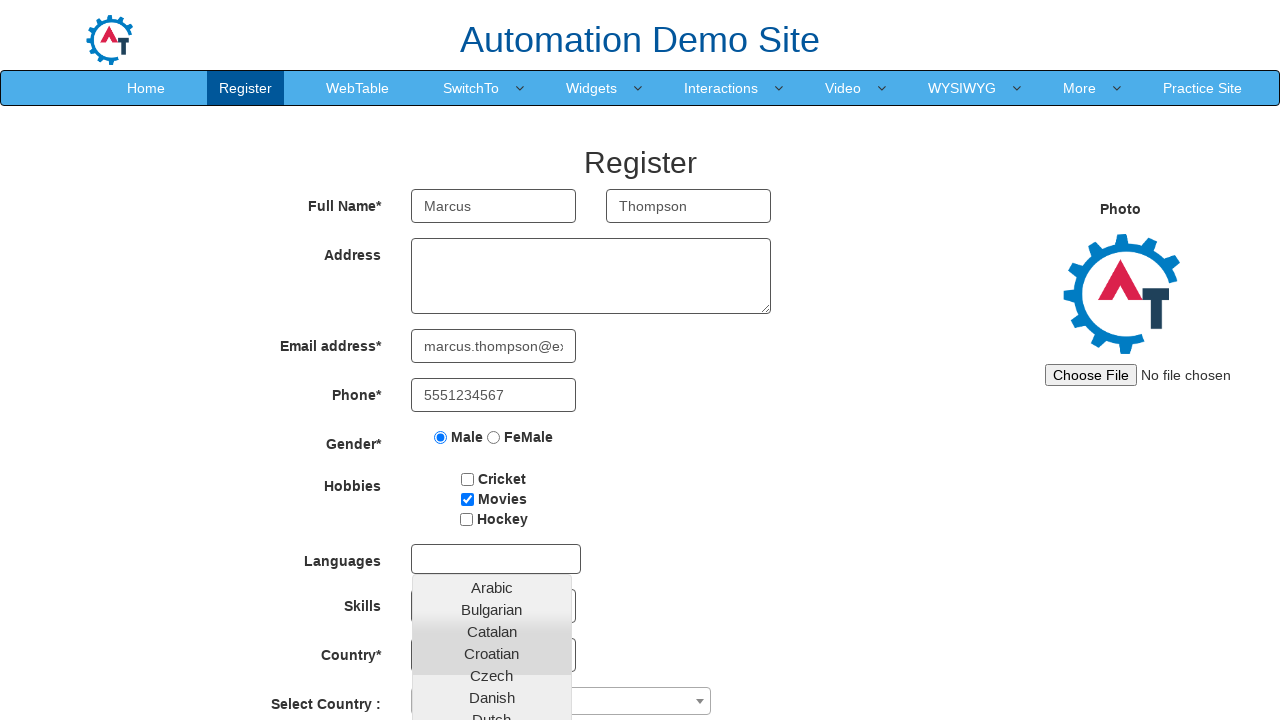

Selected birth month 'March' on //html[1]/body[1]/section[1]/div[1]/div[1]/div[2]/form[1]/div[11]/div[2]/select[
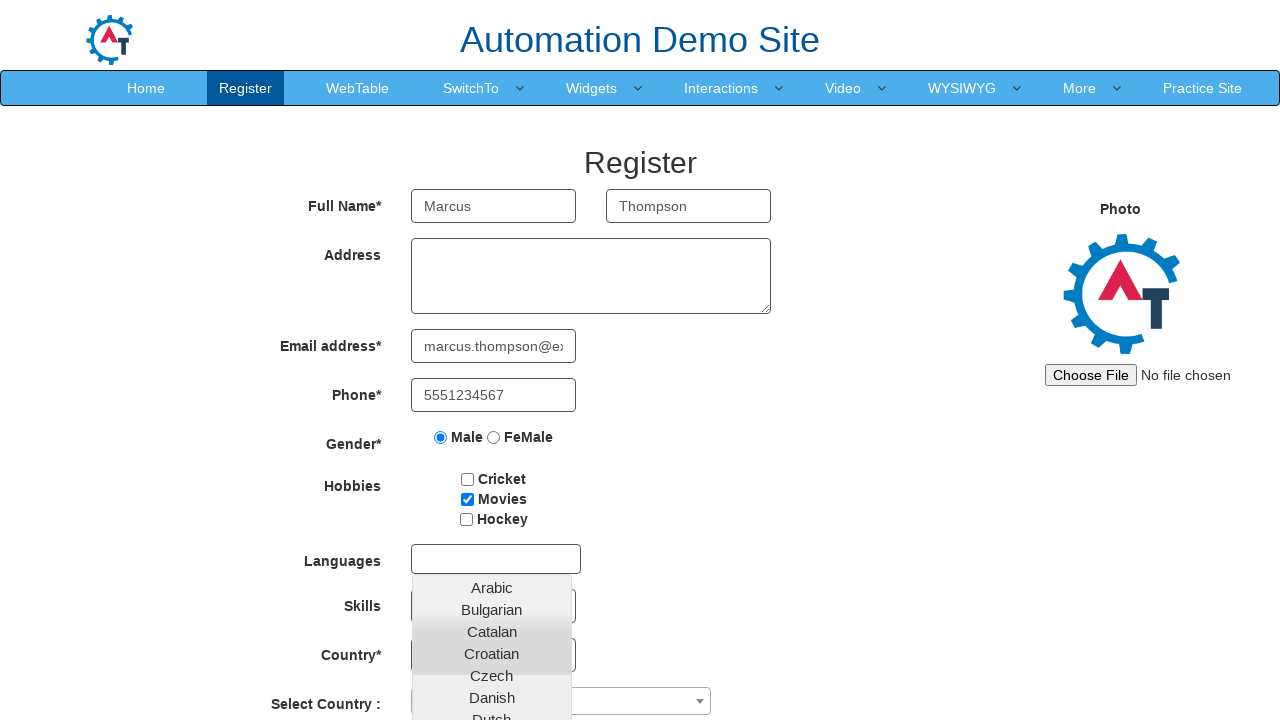

Selected birth day '21' on #daybox
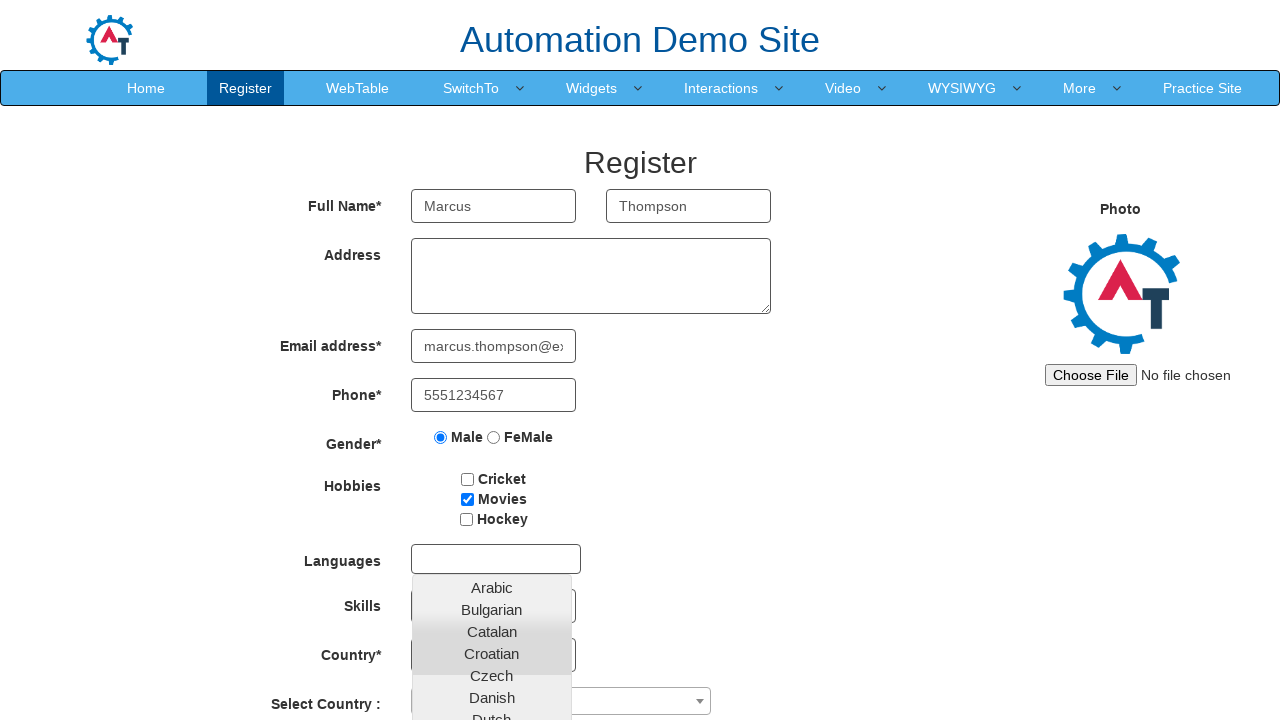

Filled password field with 'SecurePass@456' on #firstpassword
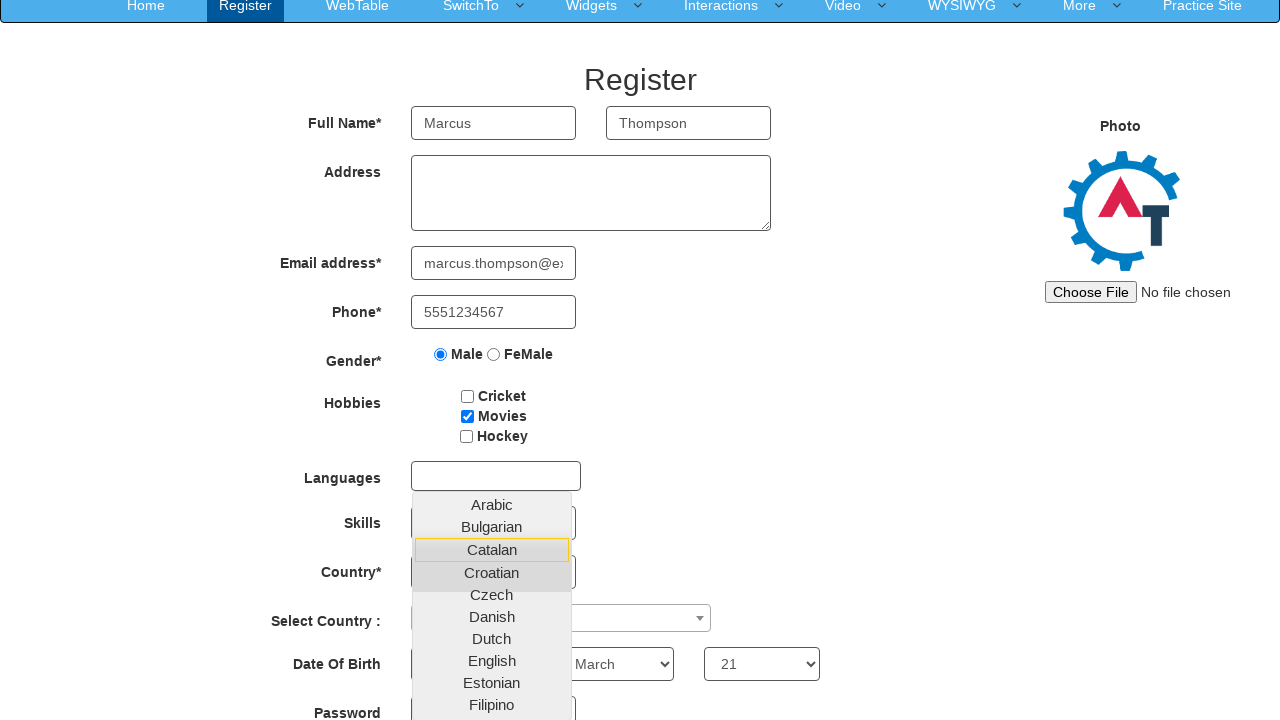

Filled confirm password field with 'SecurePass@456' on #secondpassword
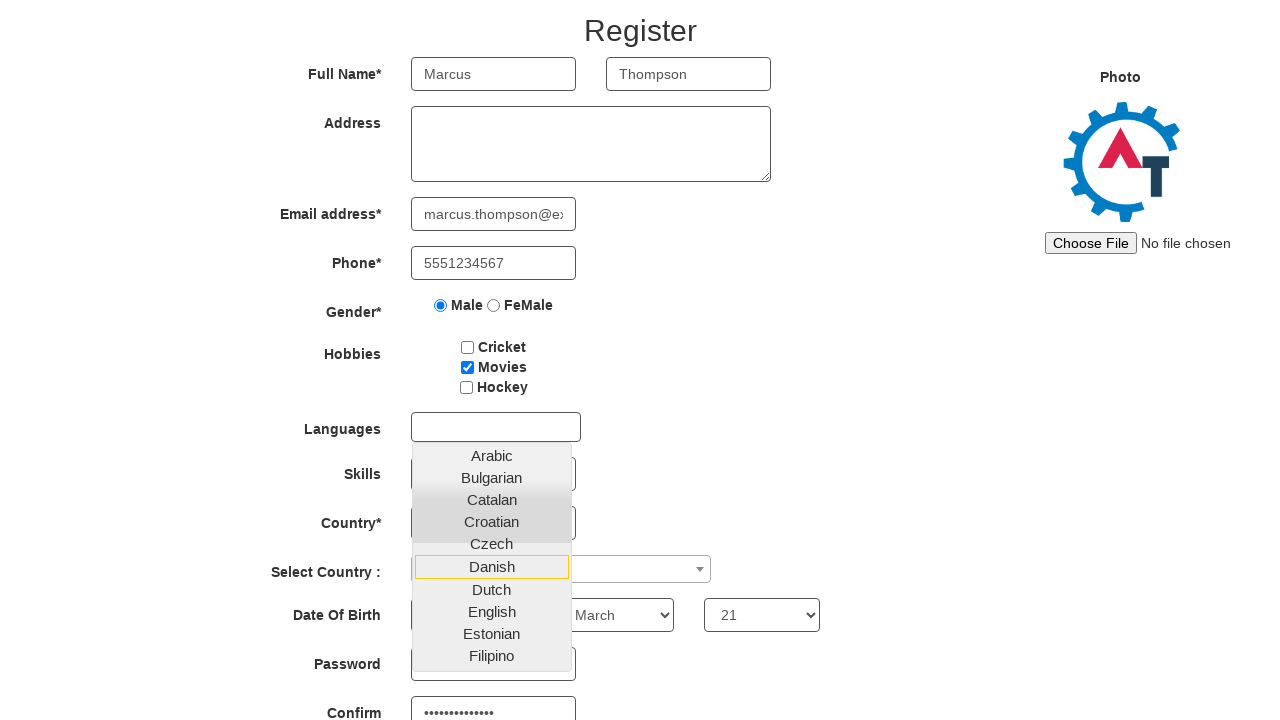

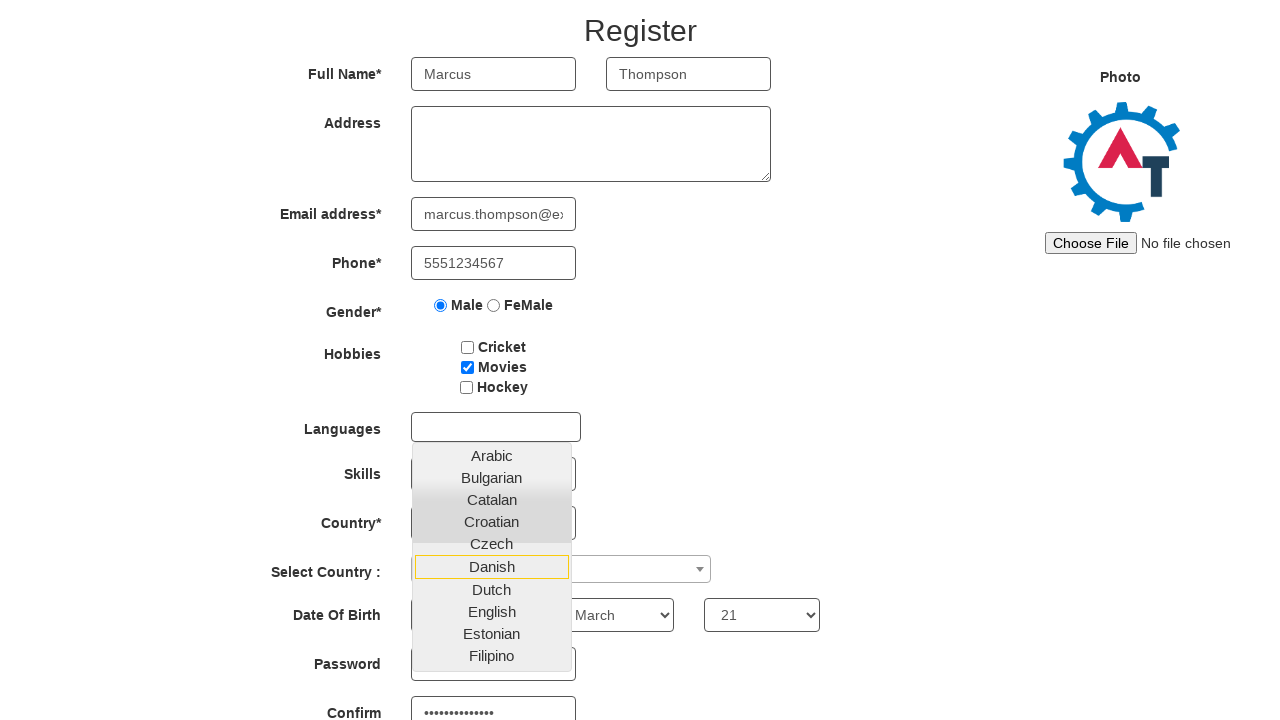